Tests e-commerce functionality by searching for products containing "ca", adding Cashews to cart, and proceeding through checkout flow

Starting URL: https://rahulshettyacademy.com/seleniumPractise/#/

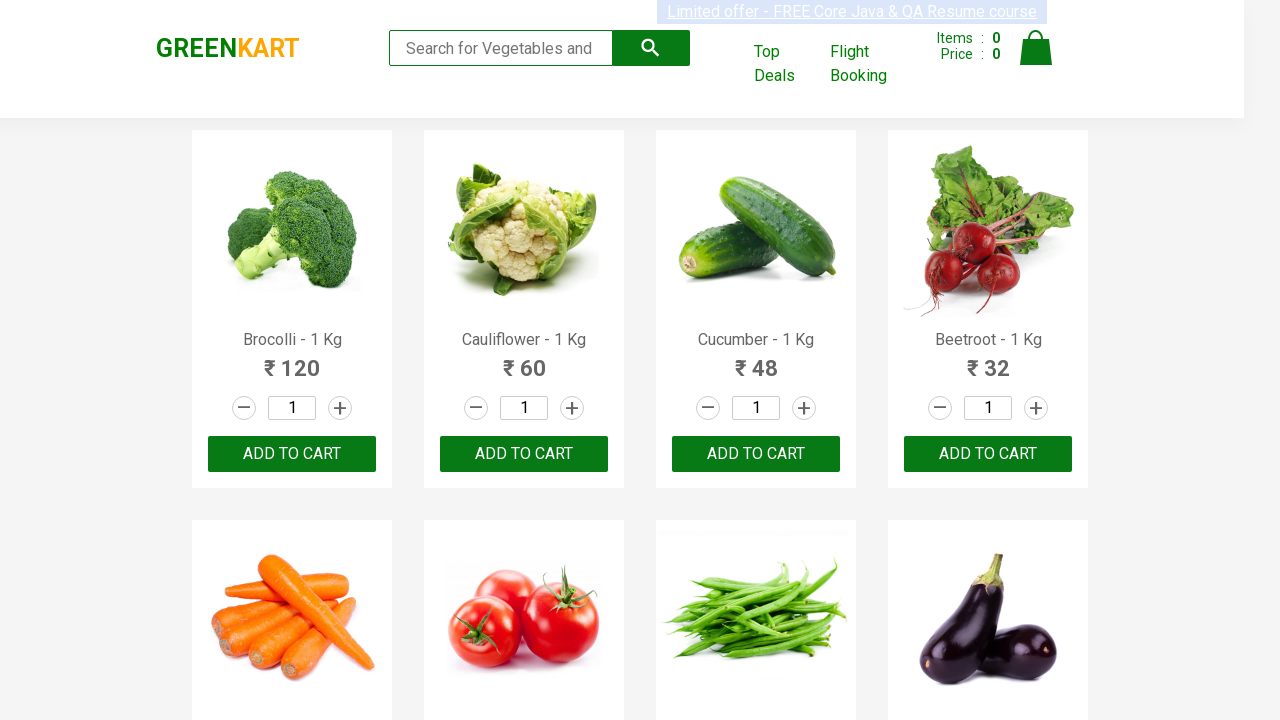

Filled search field with 'ca' to filter products on .search-keyword
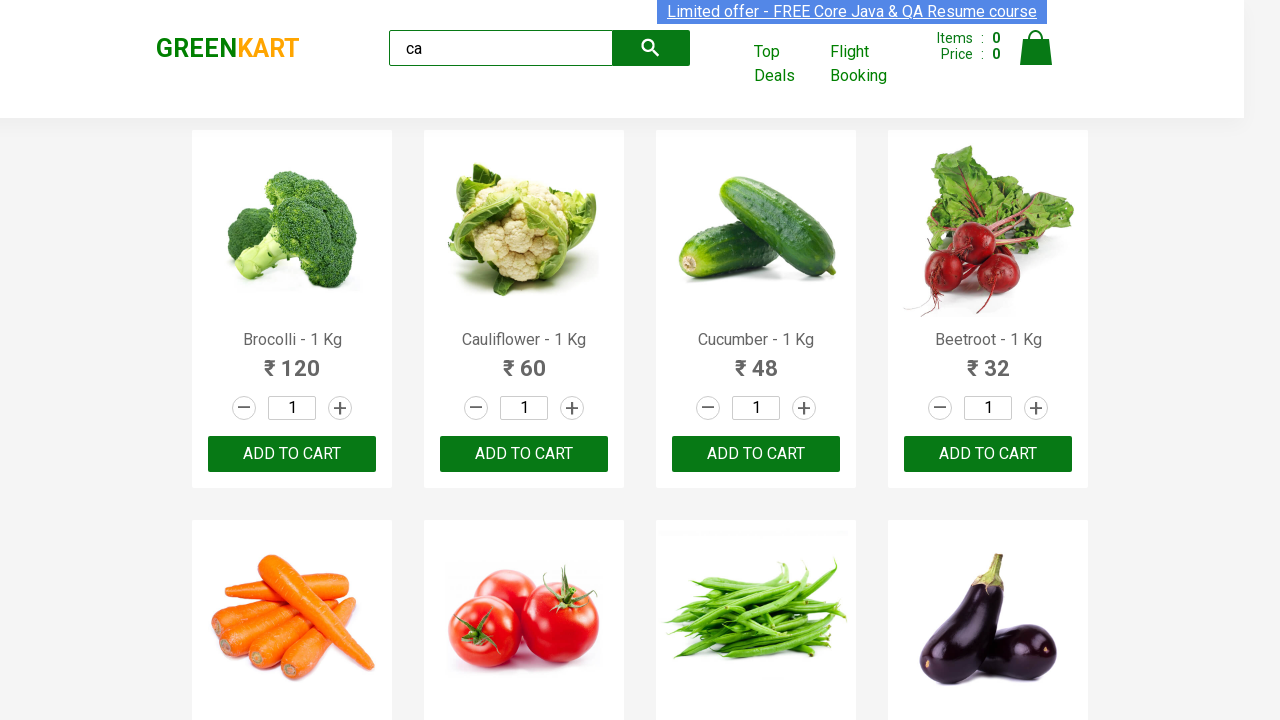

Waited 2 seconds for products to filter
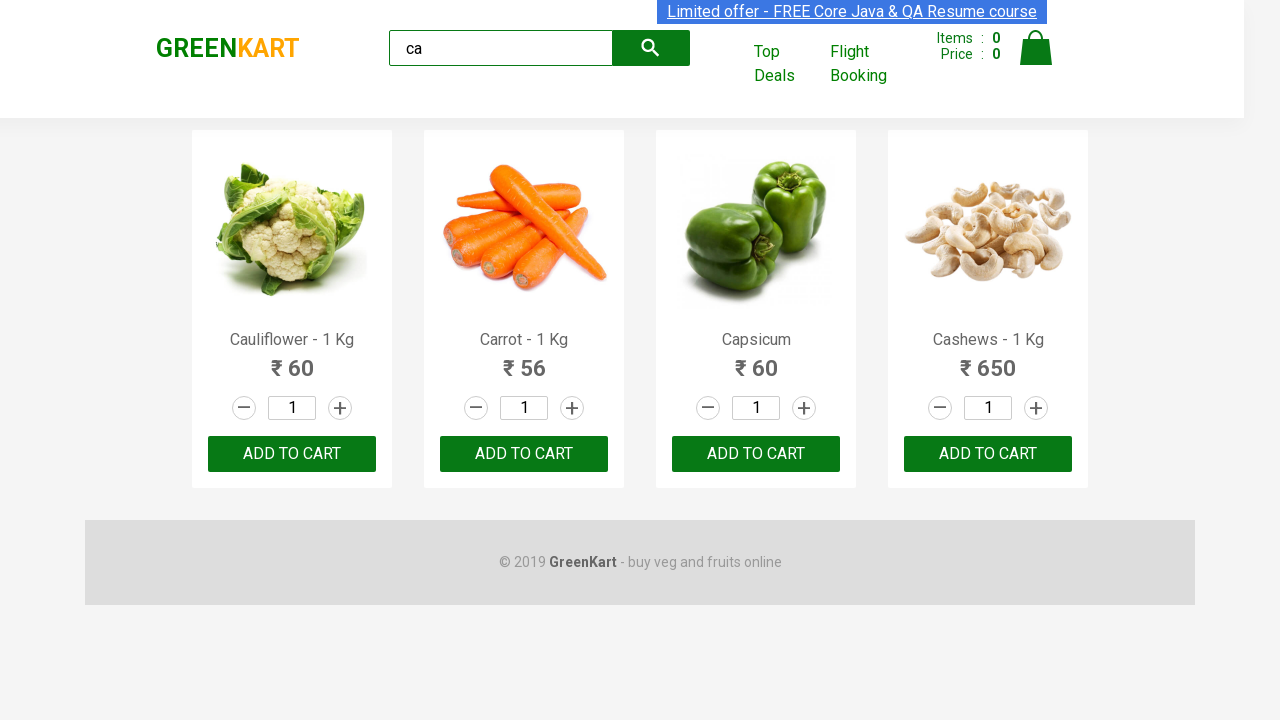

Retrieved list of filtered products
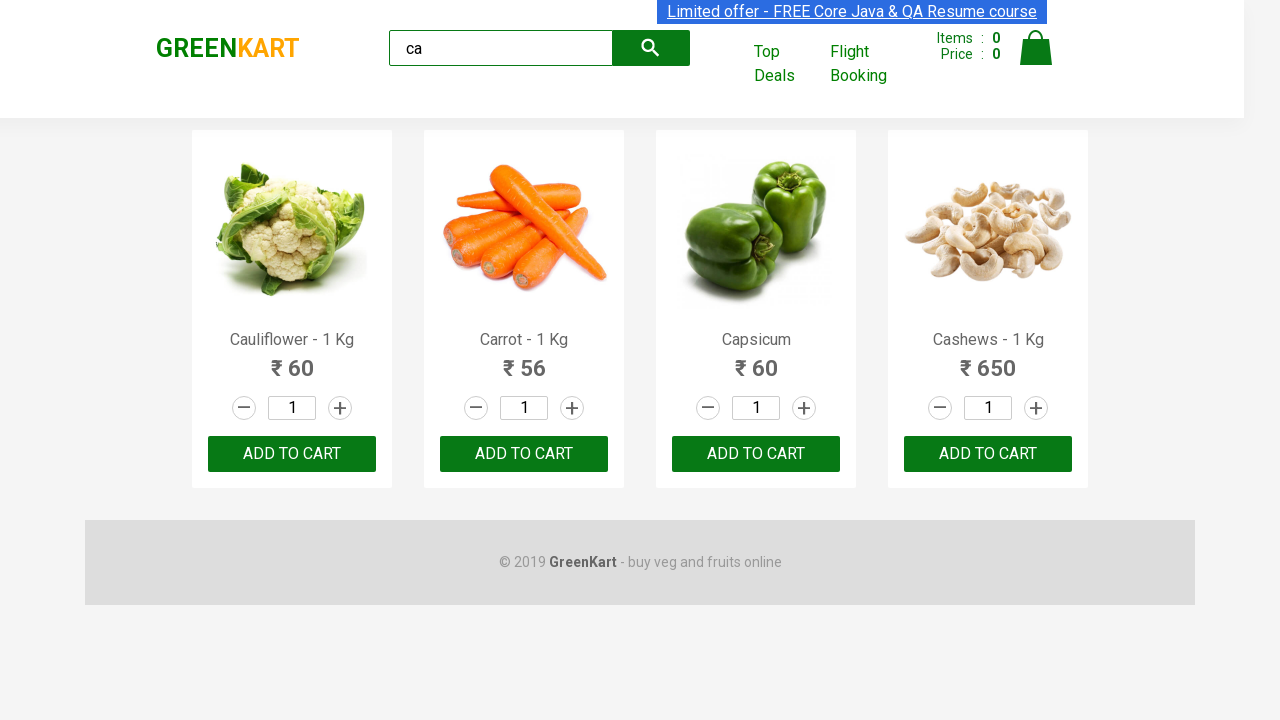

Checked product name: 'Cauliflower - 1 Kg'
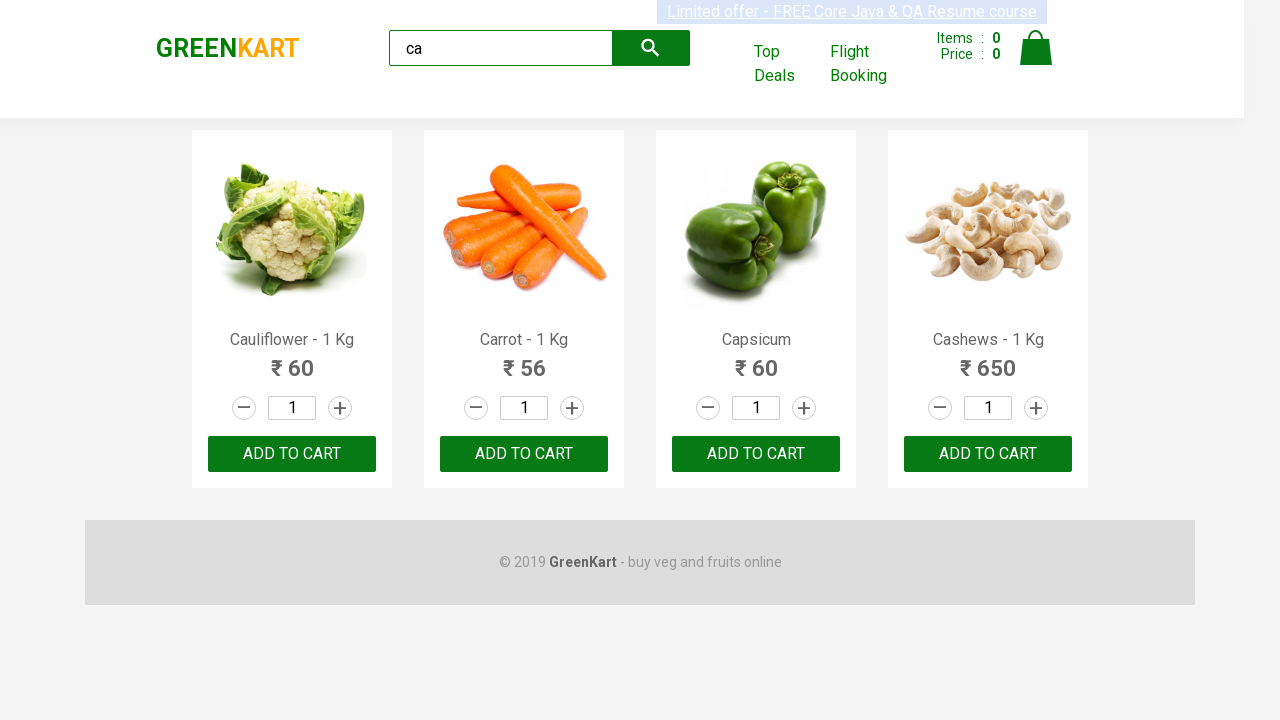

Checked product name: 'Carrot - 1 Kg'
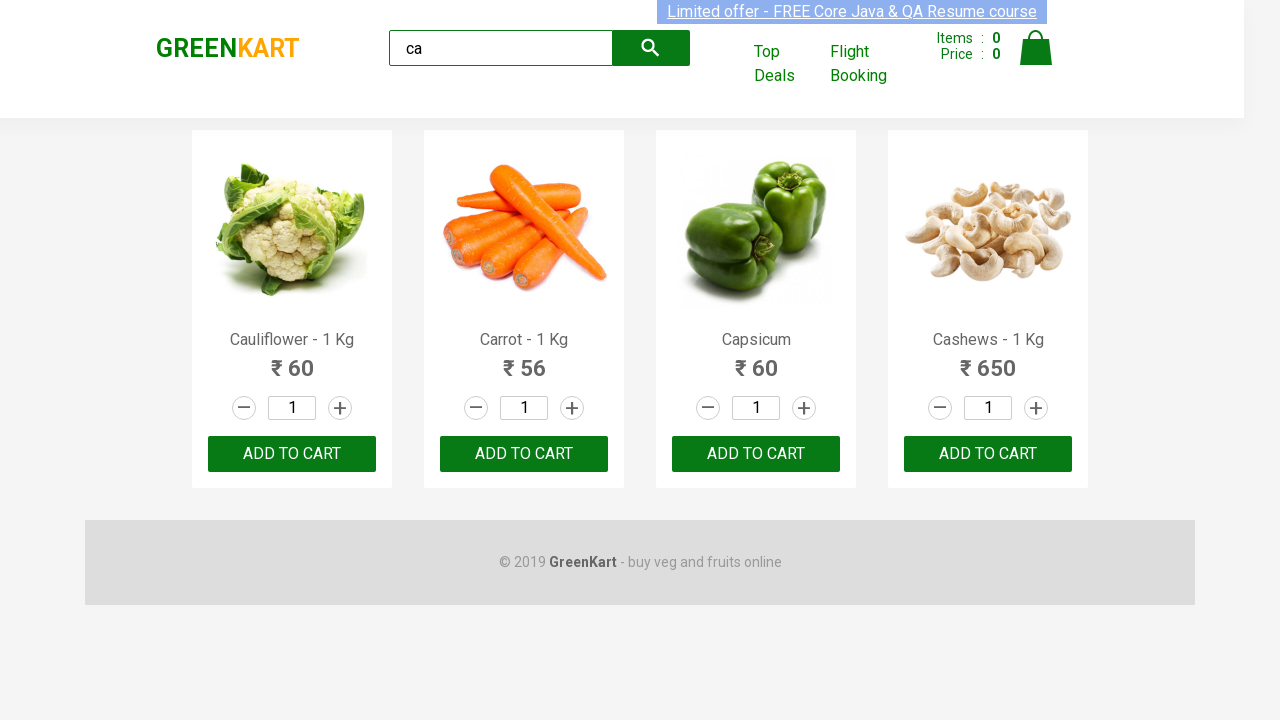

Checked product name: 'Capsicum'
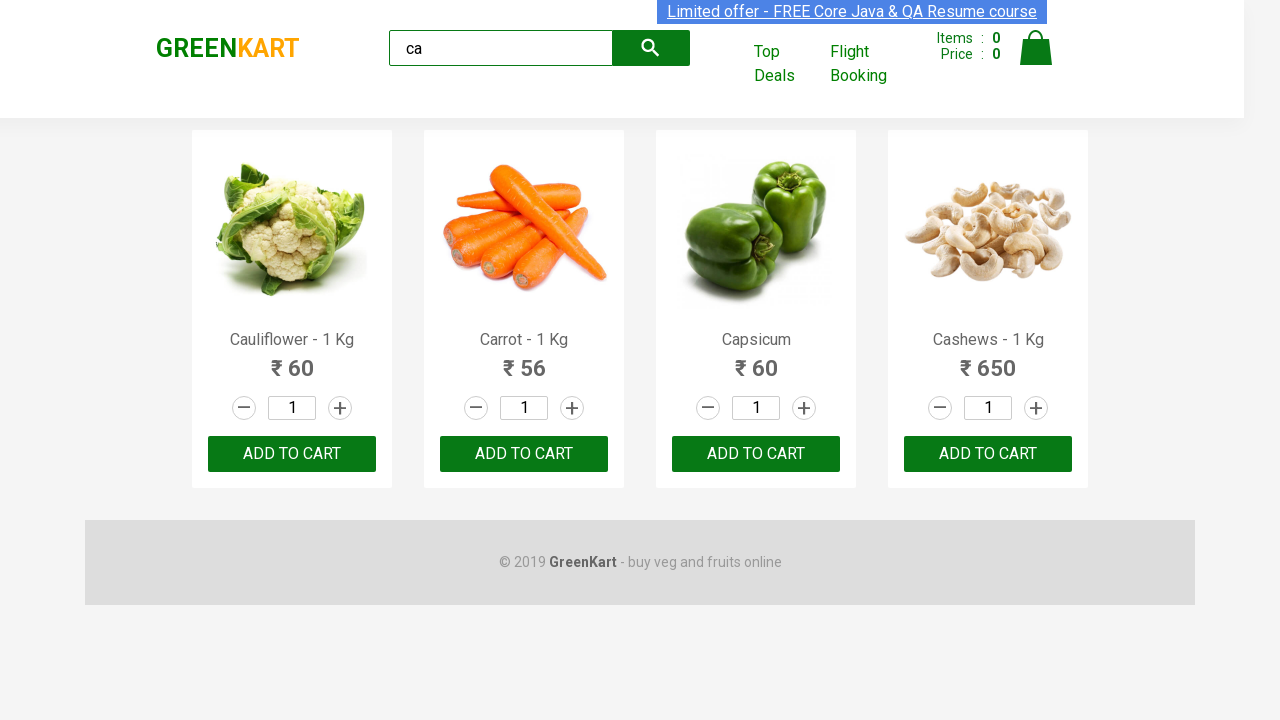

Checked product name: 'Cashews - 1 Kg'
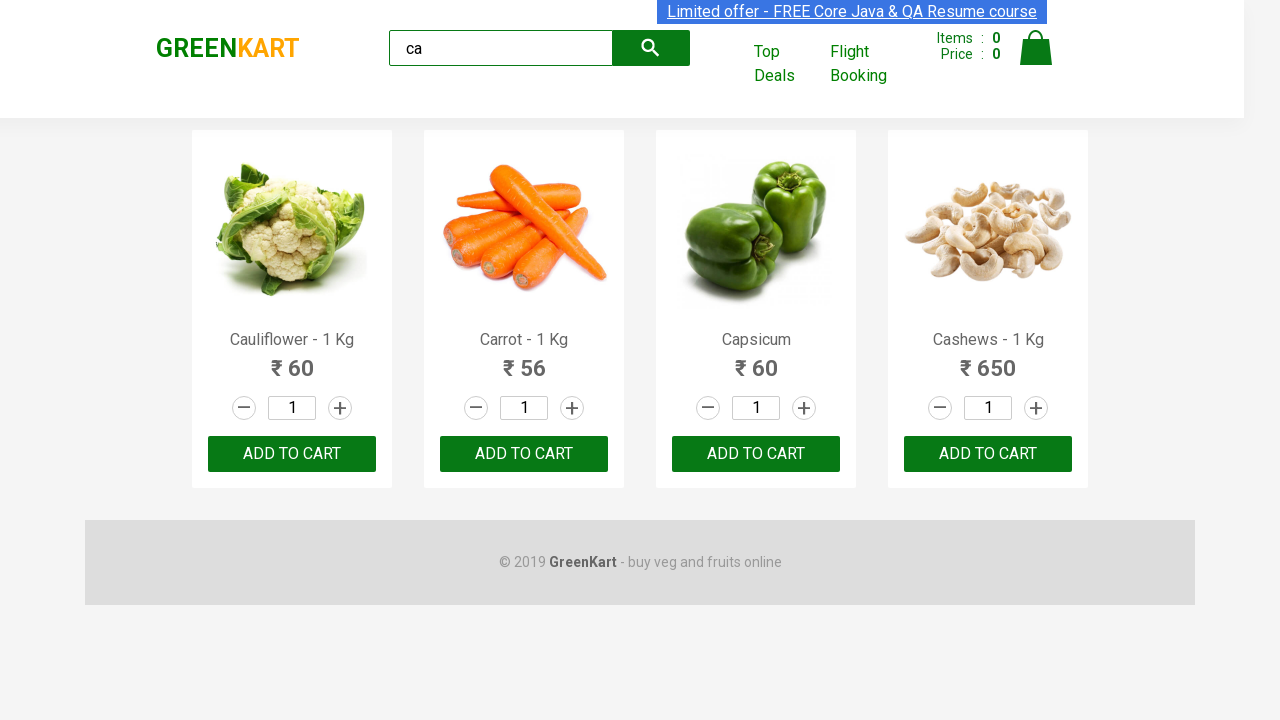

Clicked 'Add to Cart' button for Cashews at (988, 454) on .products .product >> nth=3 >> button
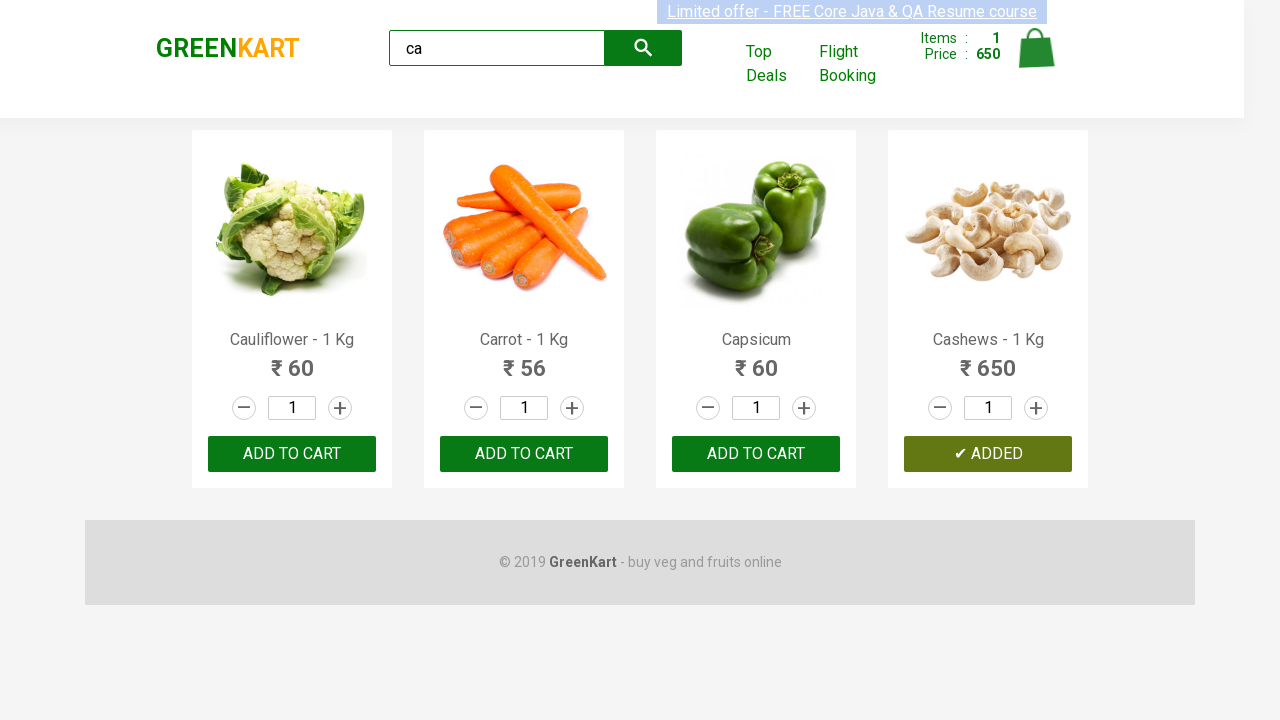

Clicked cart icon to view shopping cart at (1036, 48) on .cart-icon > img
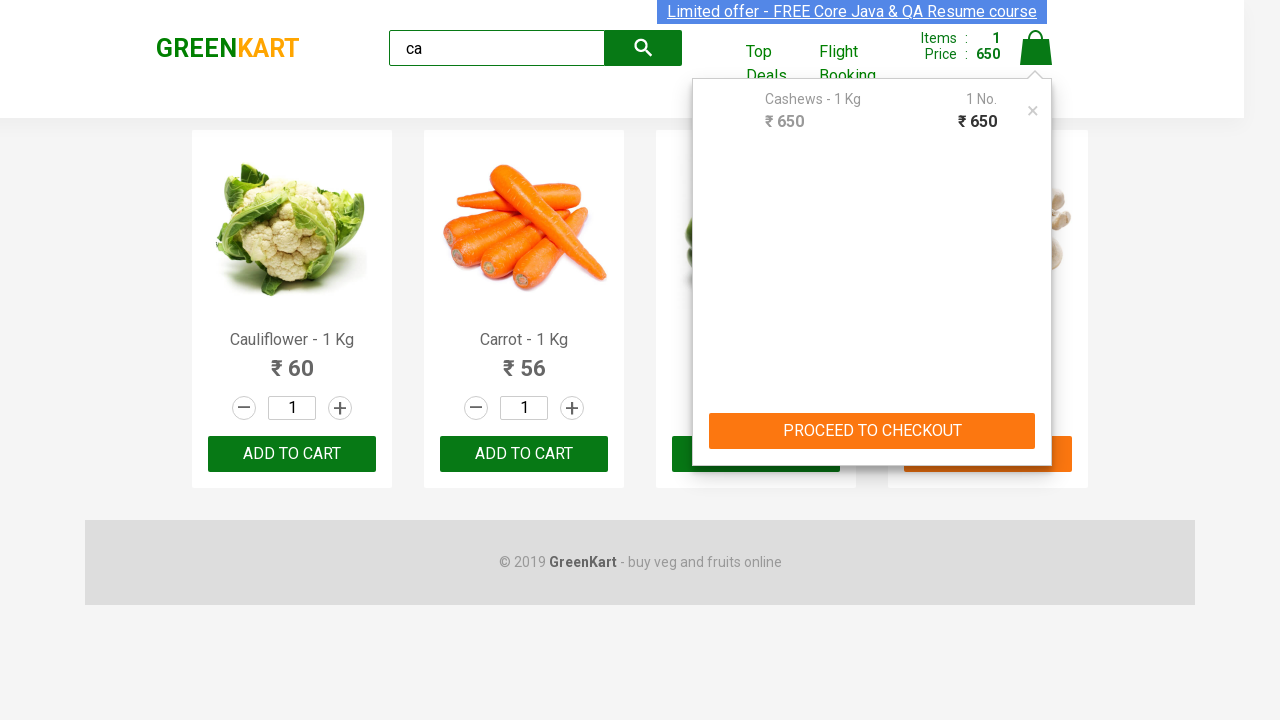

Clicked 'PROCEED TO CHECKOUT' button at (872, 431) on text=PROCEED TO CHECKOUT
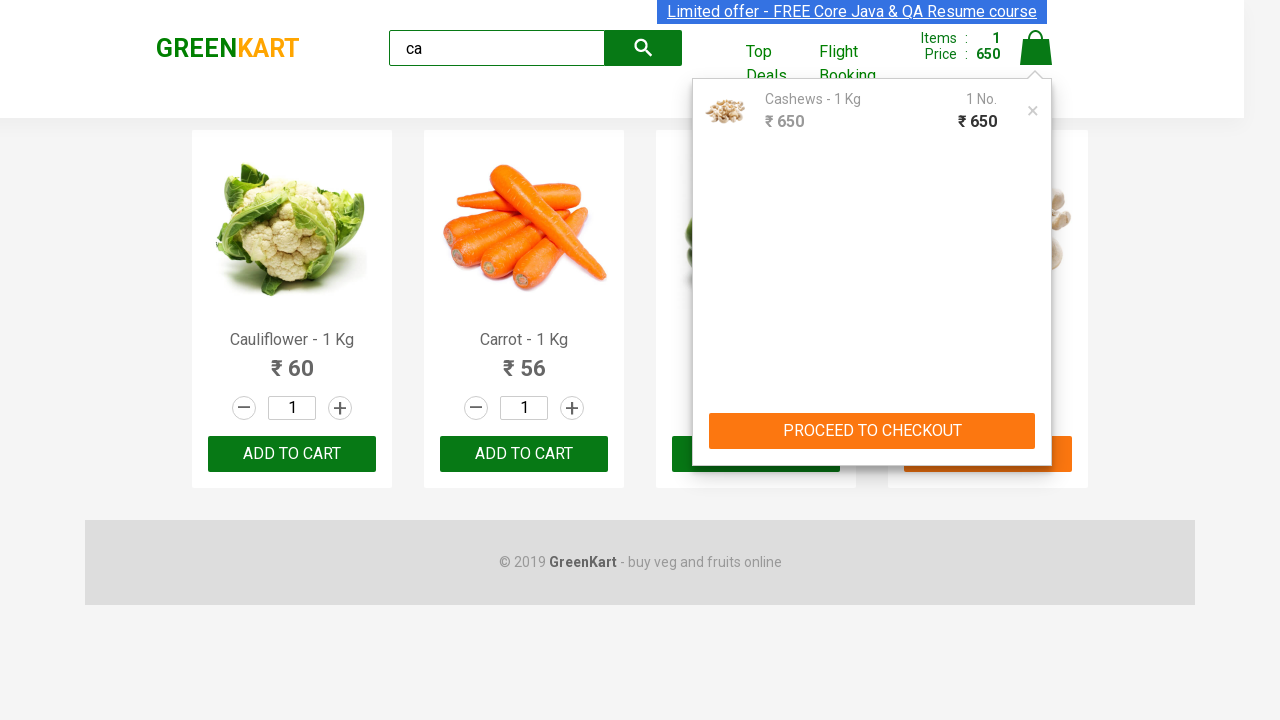

Waited 4 seconds for checkout page to load
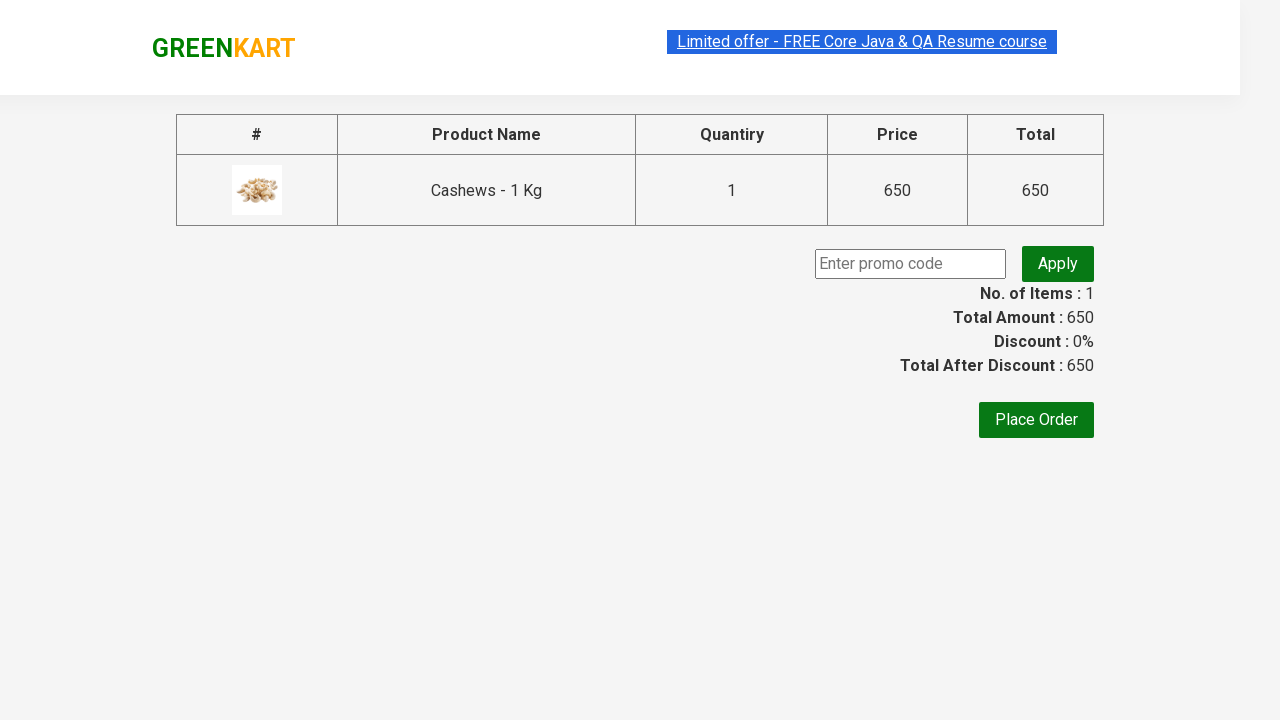

Clicked 'Place Order' button to complete purchase at (1036, 420) on text=Place Order
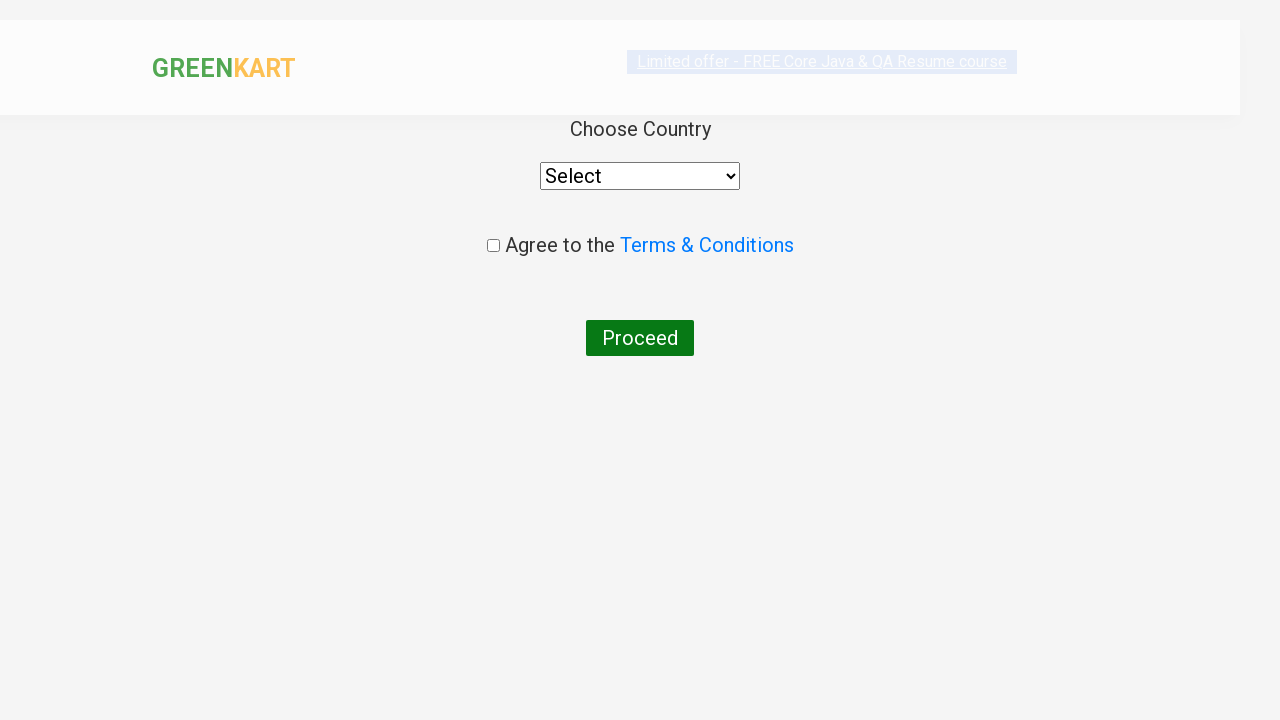

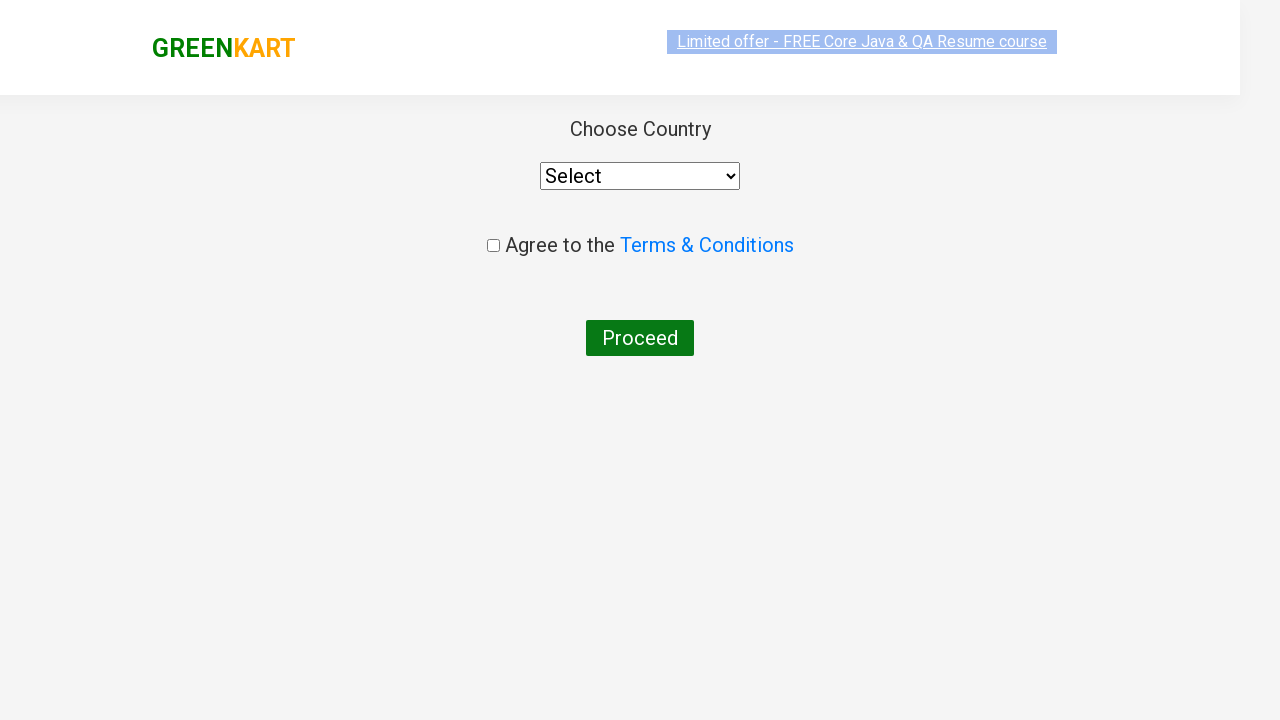